Tests basic browser navigation functionality by navigating between two websites (arikanbilgisayar.com and youtube.com), using back/forward navigation, and refreshing the page.

Starting URL: http://www.arikanbilgisayar.com/

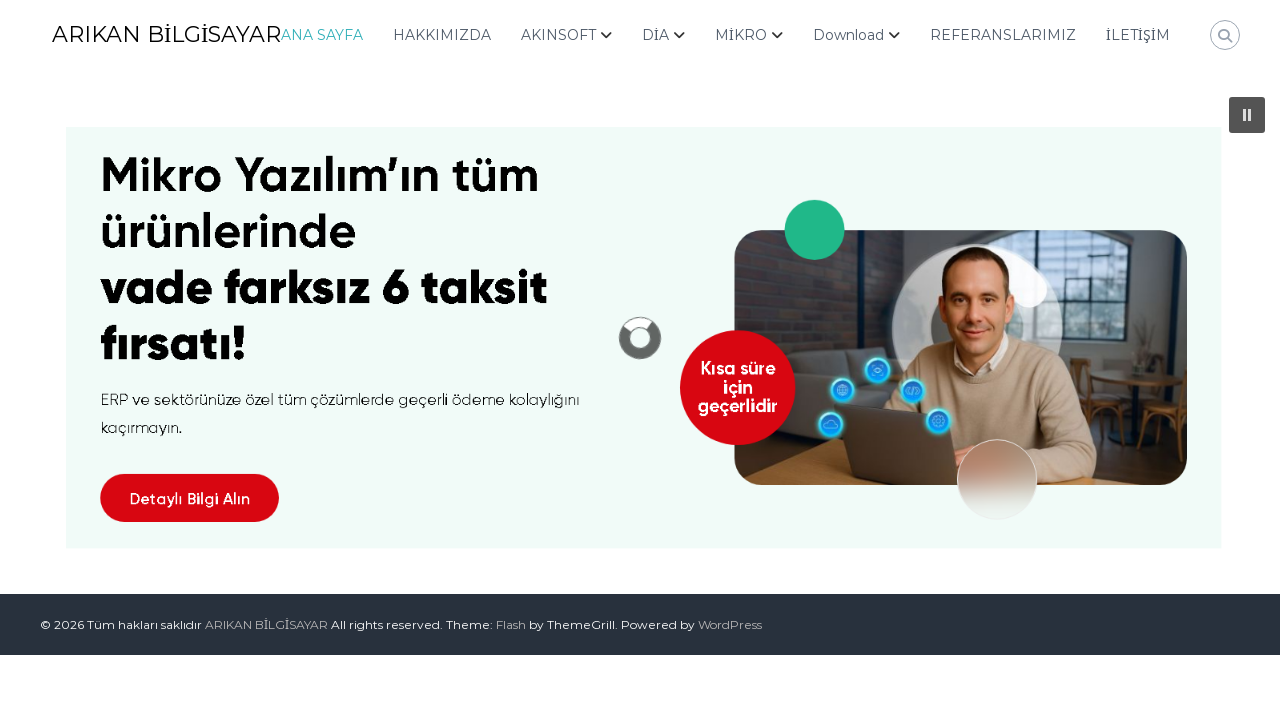

Navigated to YouTube
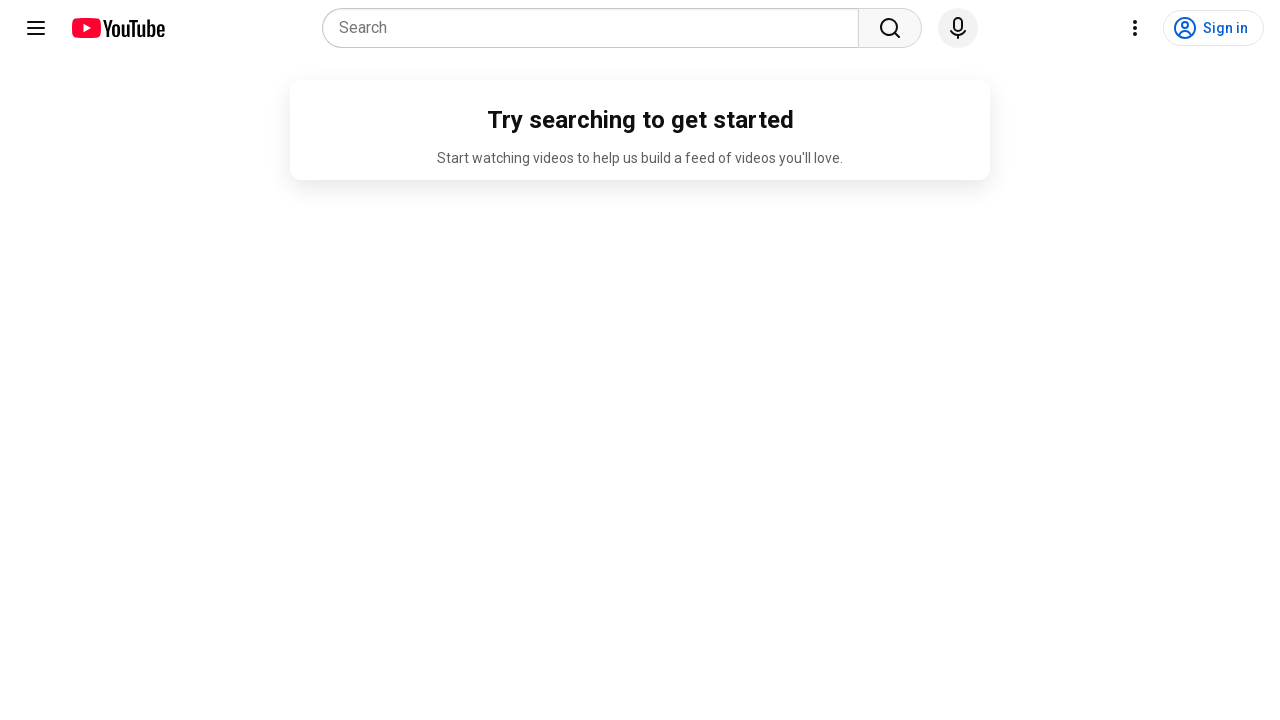

Navigated back to arikanbilgisayar.com
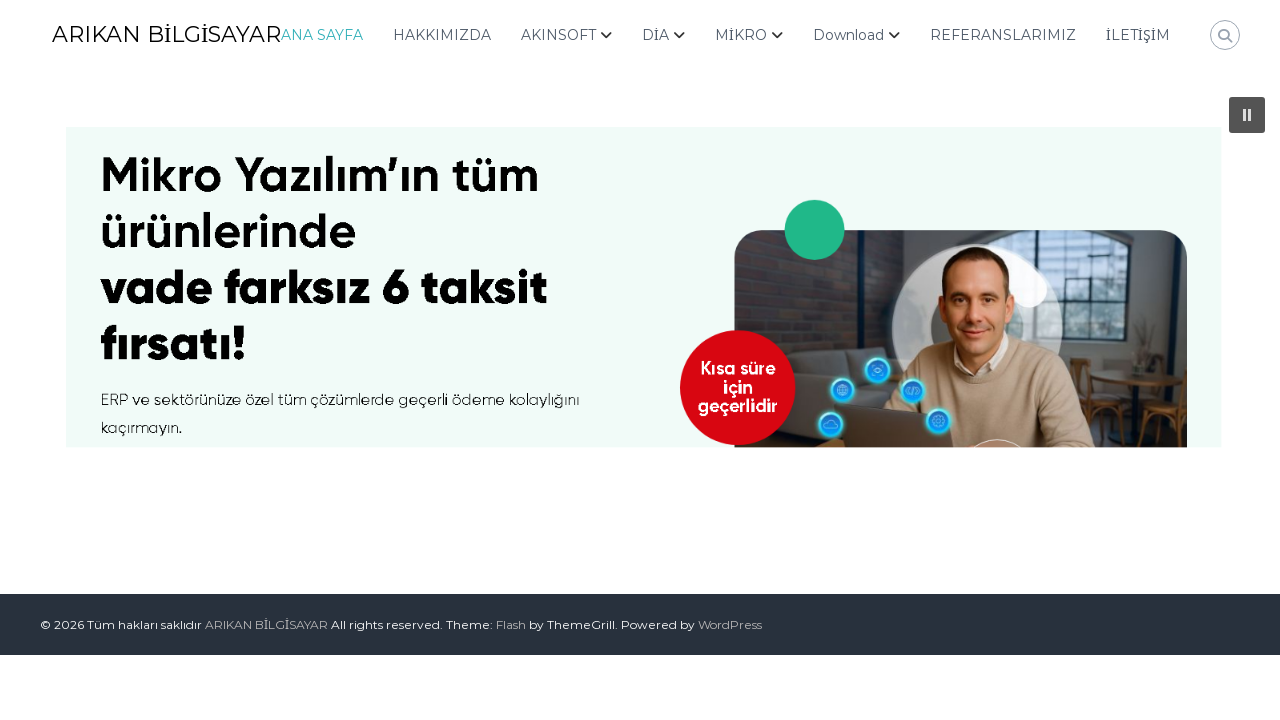

Navigated forward to YouTube
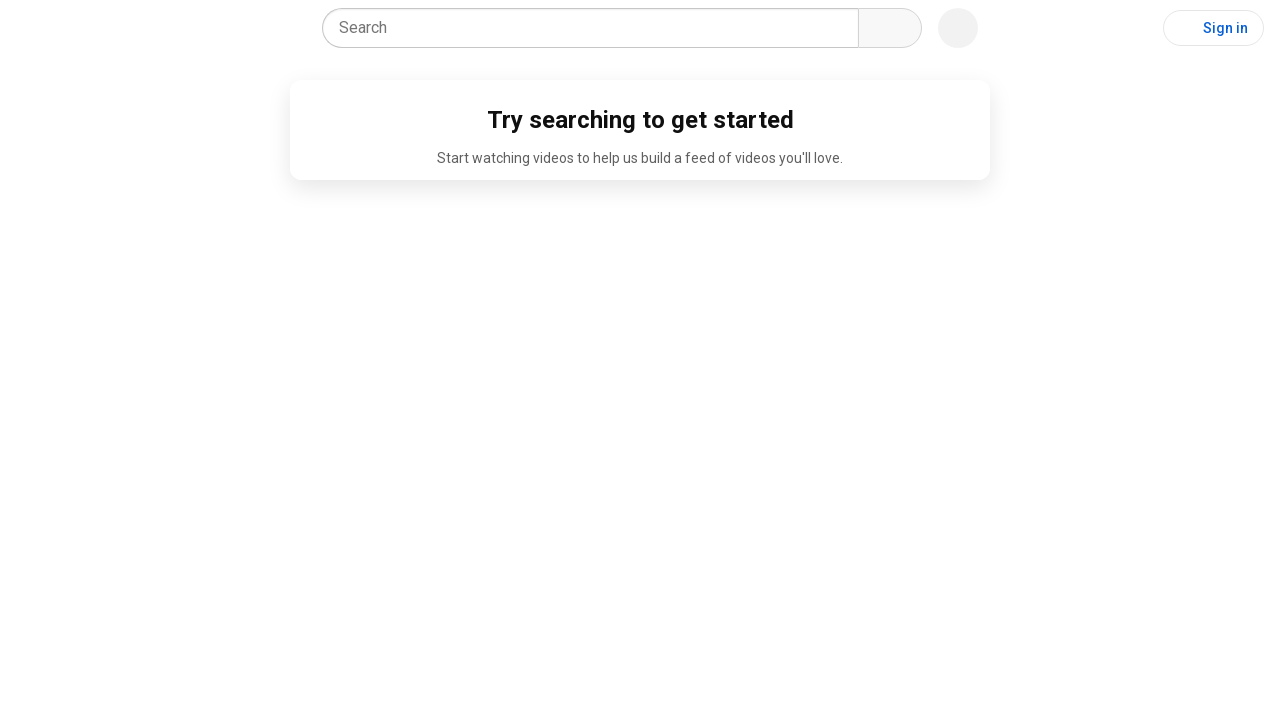

Refreshed the current page
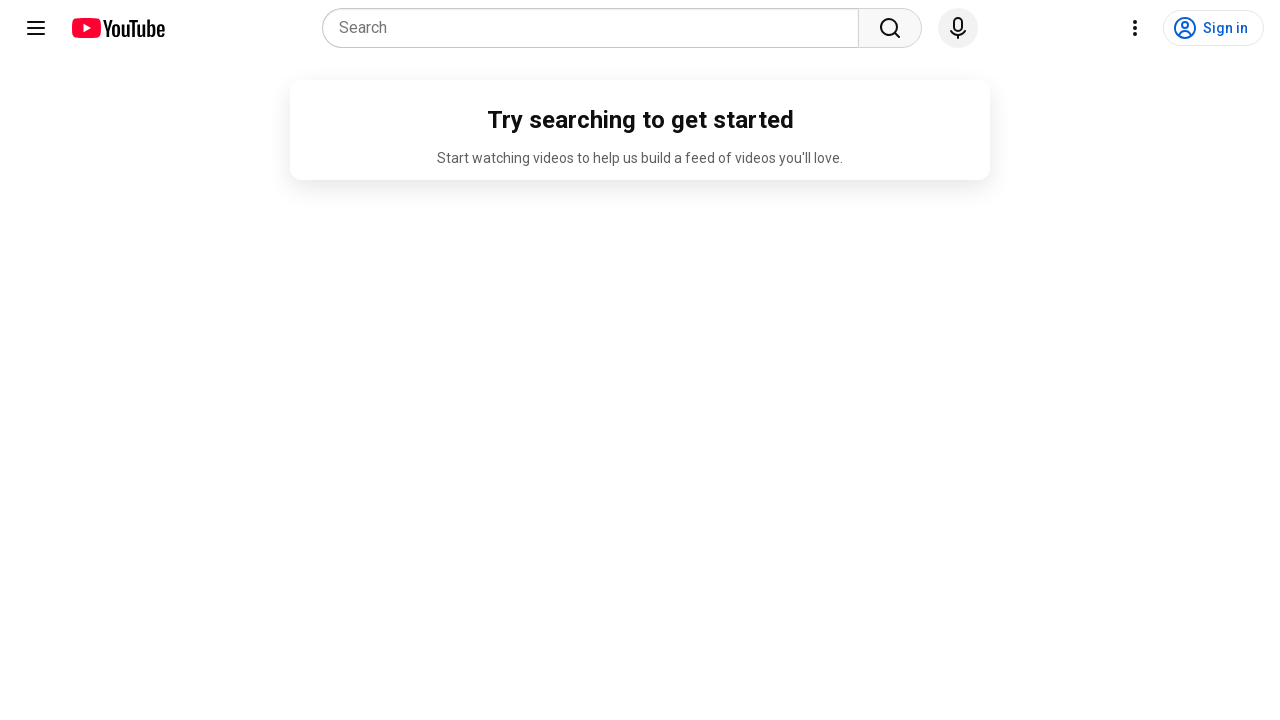

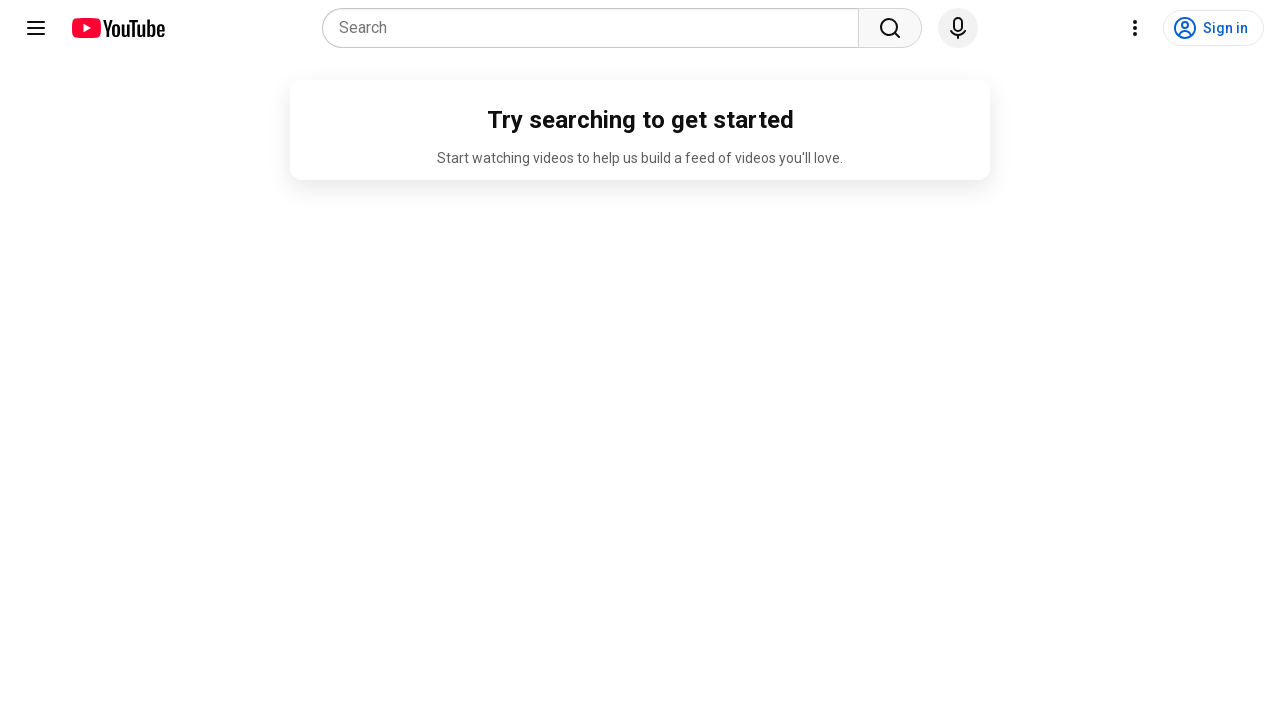